Tests the calculator's Add operation by entering 5 and 3, selecting Add, and verifying the result is 8

Starting URL: https://testsheepnz.github.io/BasicCalculator.html

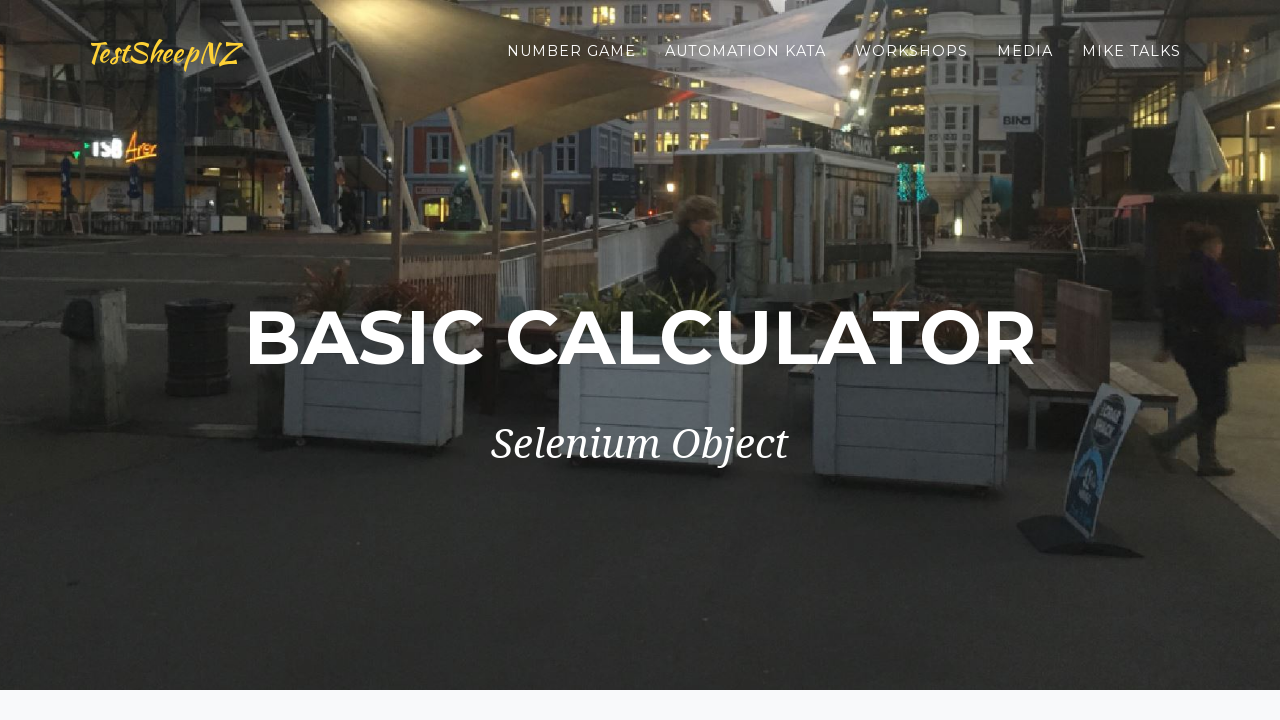

Filled first number field with '5' on #number1Field
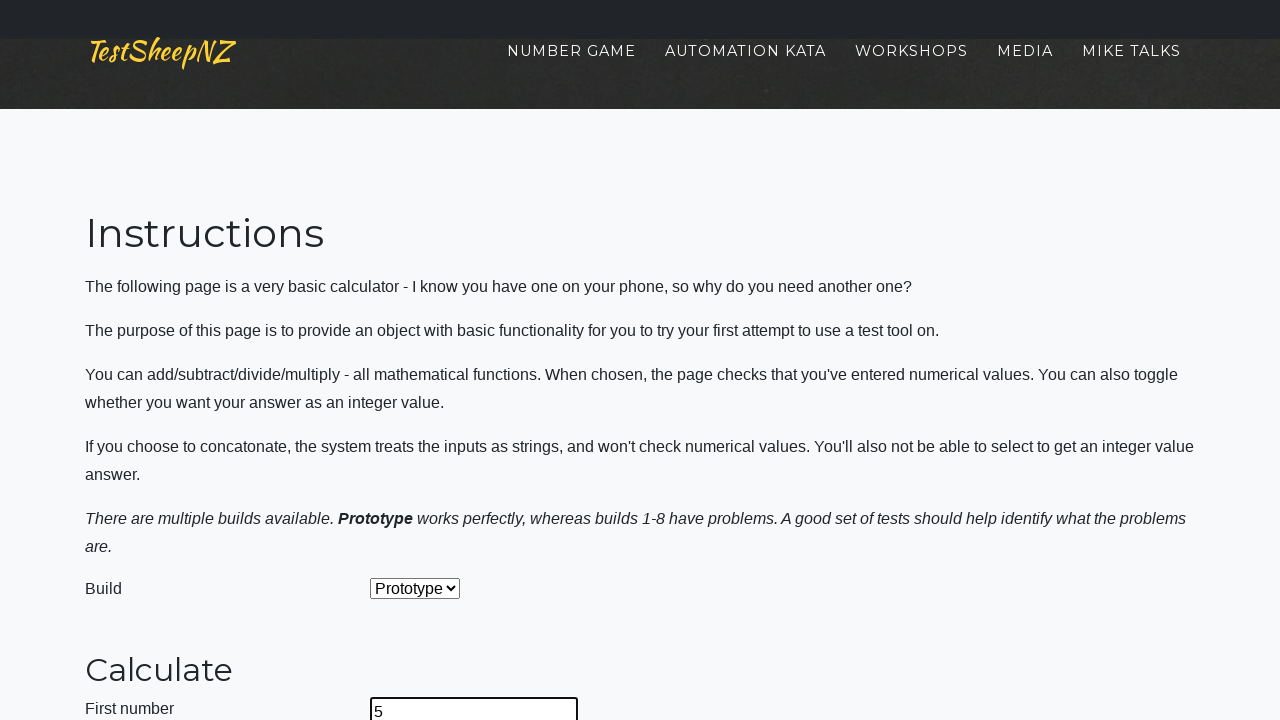

Filled second number field with '3' on #number2Field
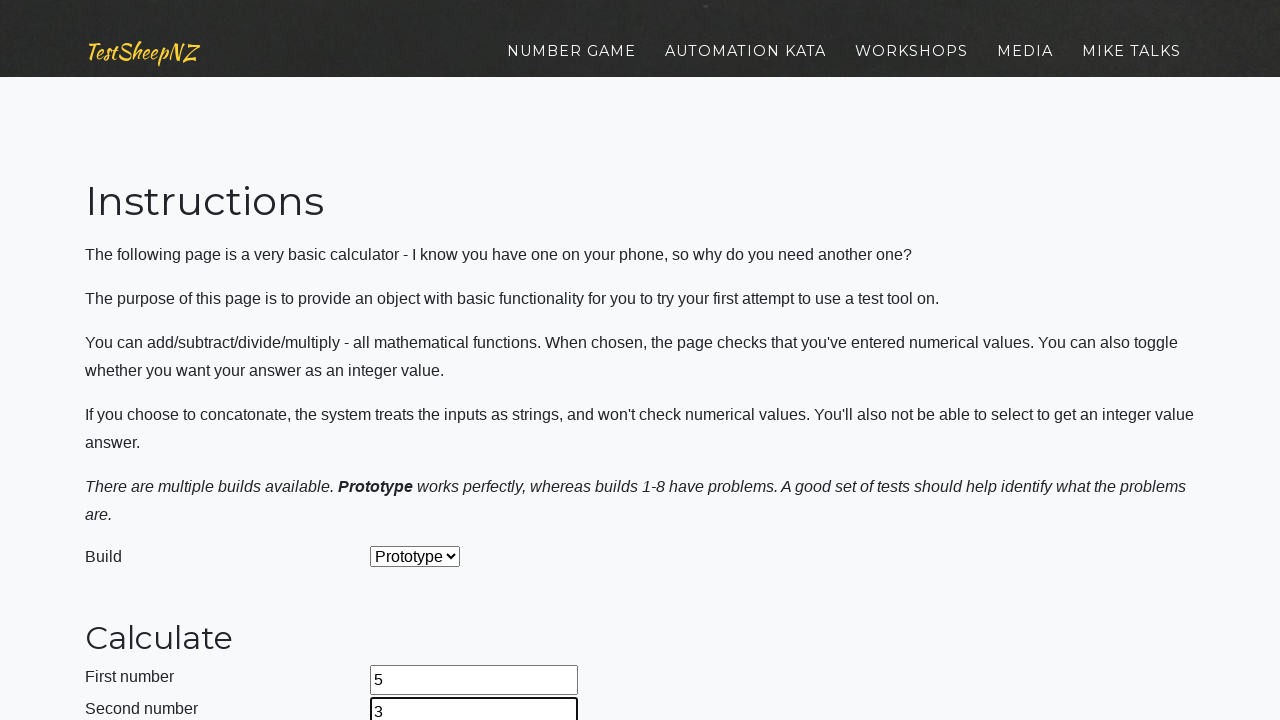

Selected 'Add' operation from dropdown on #selectOperationDropdown
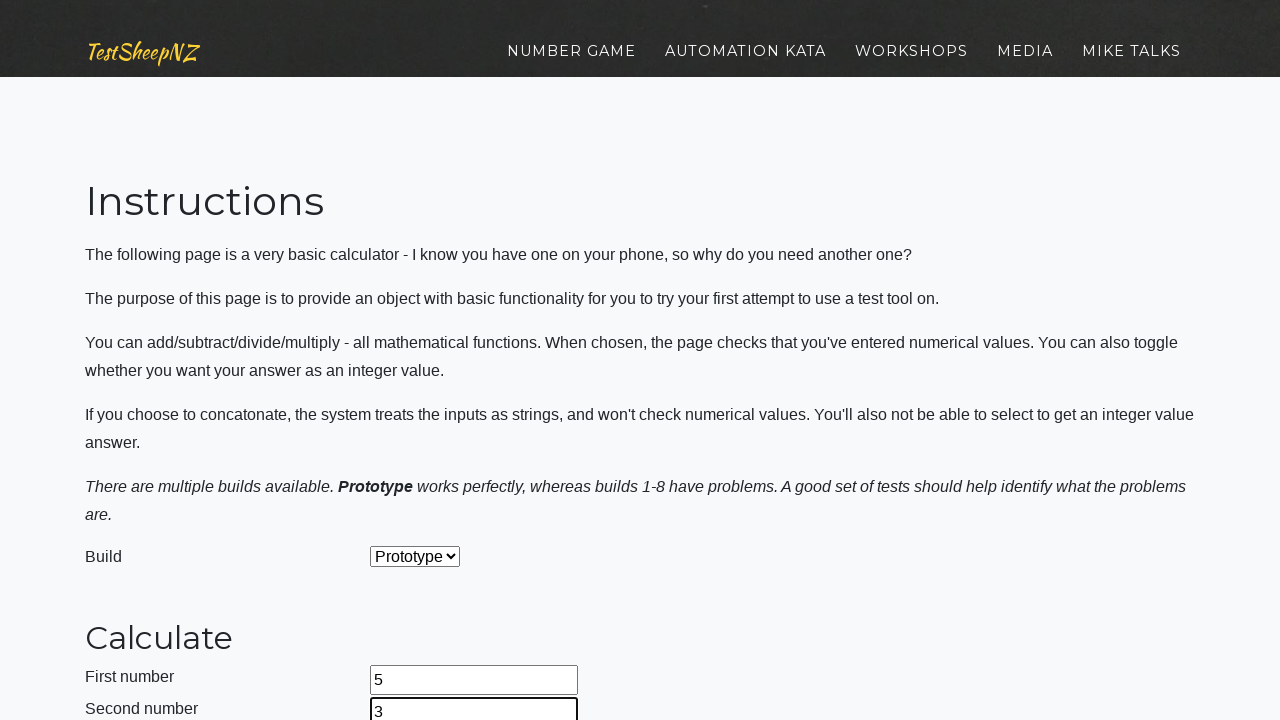

Clicked calculate button at (422, 361) on #calculateButton
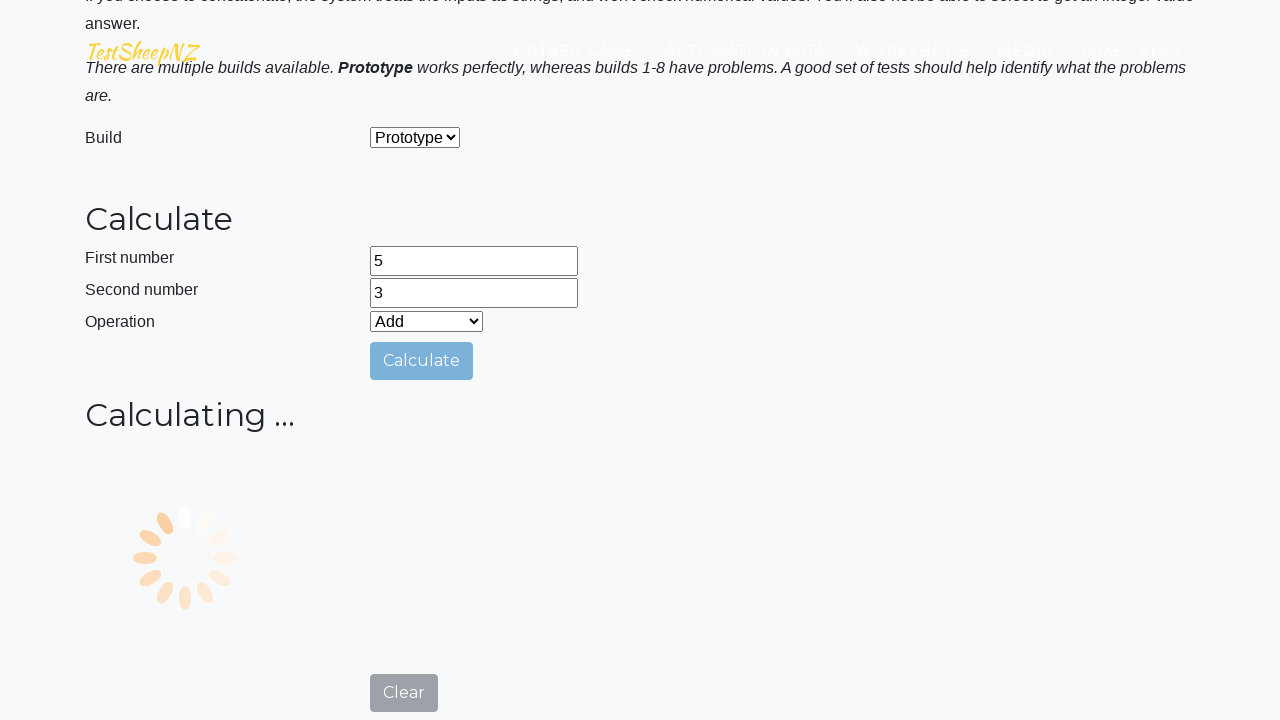

Result field appeared with answer
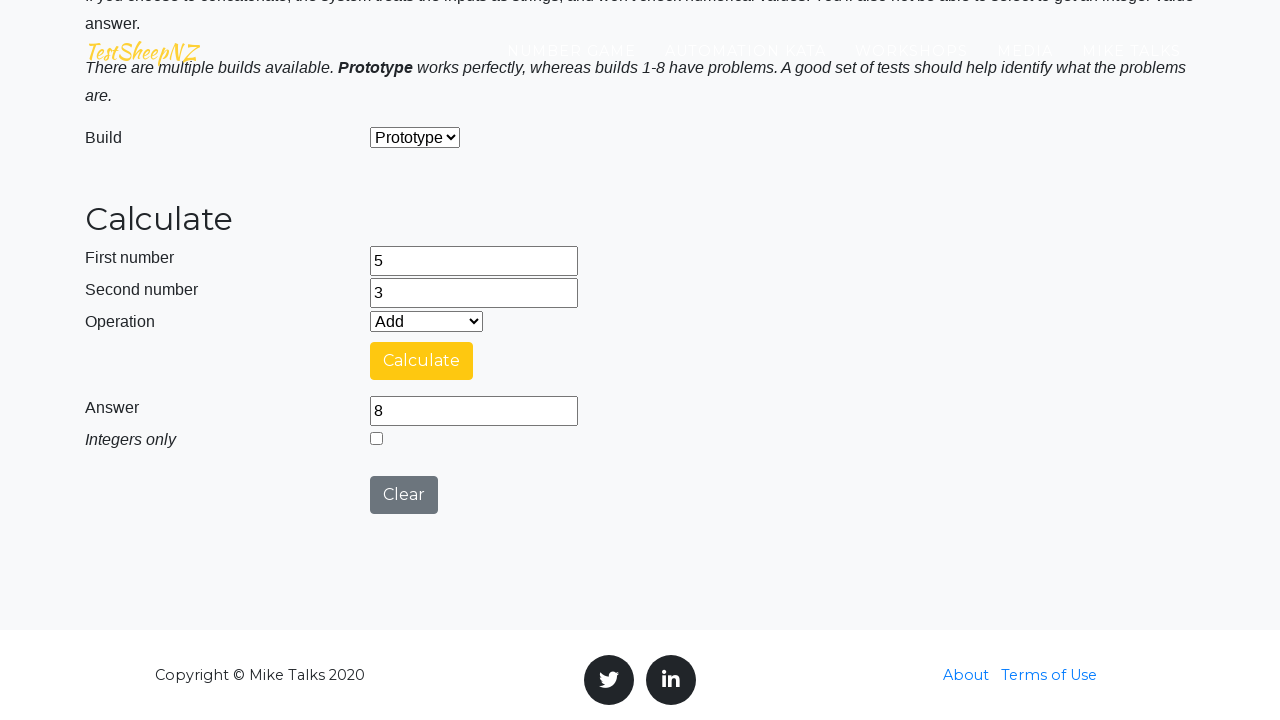

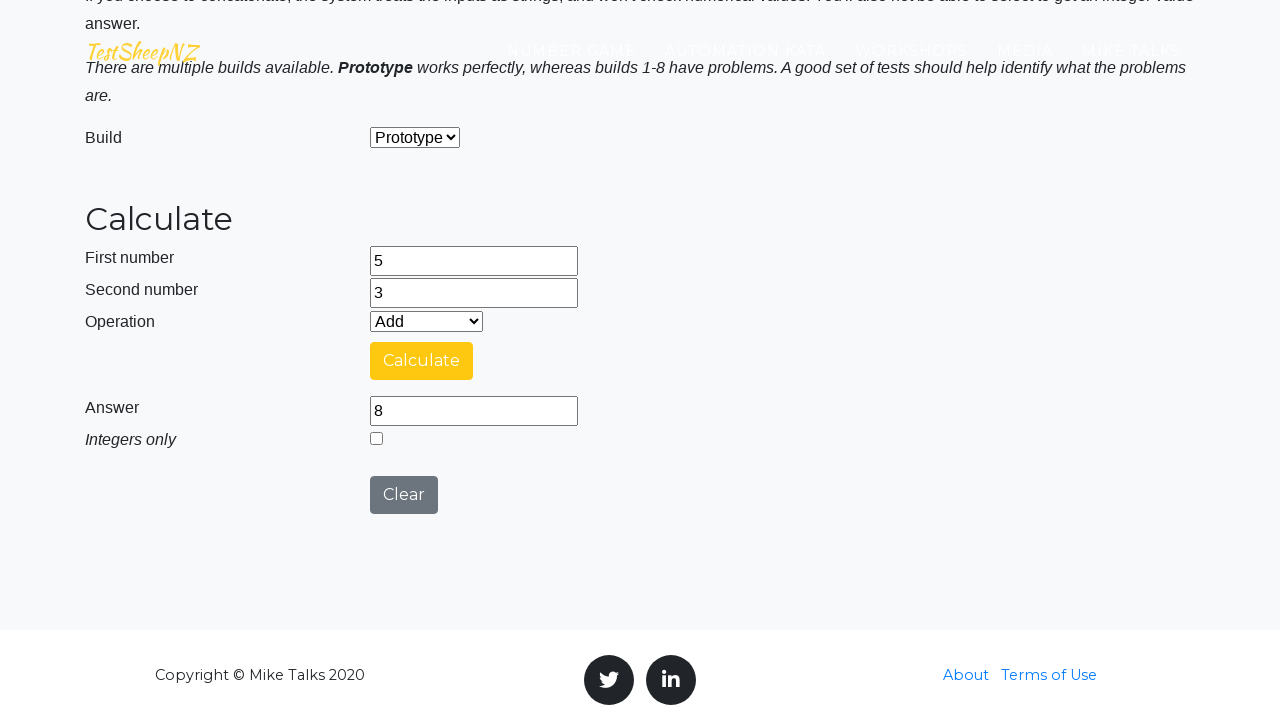